Tests keyboard input by clicking the target input field and pressing the Shift key

Starting URL: https://the-internet.herokuapp.com/key_presses

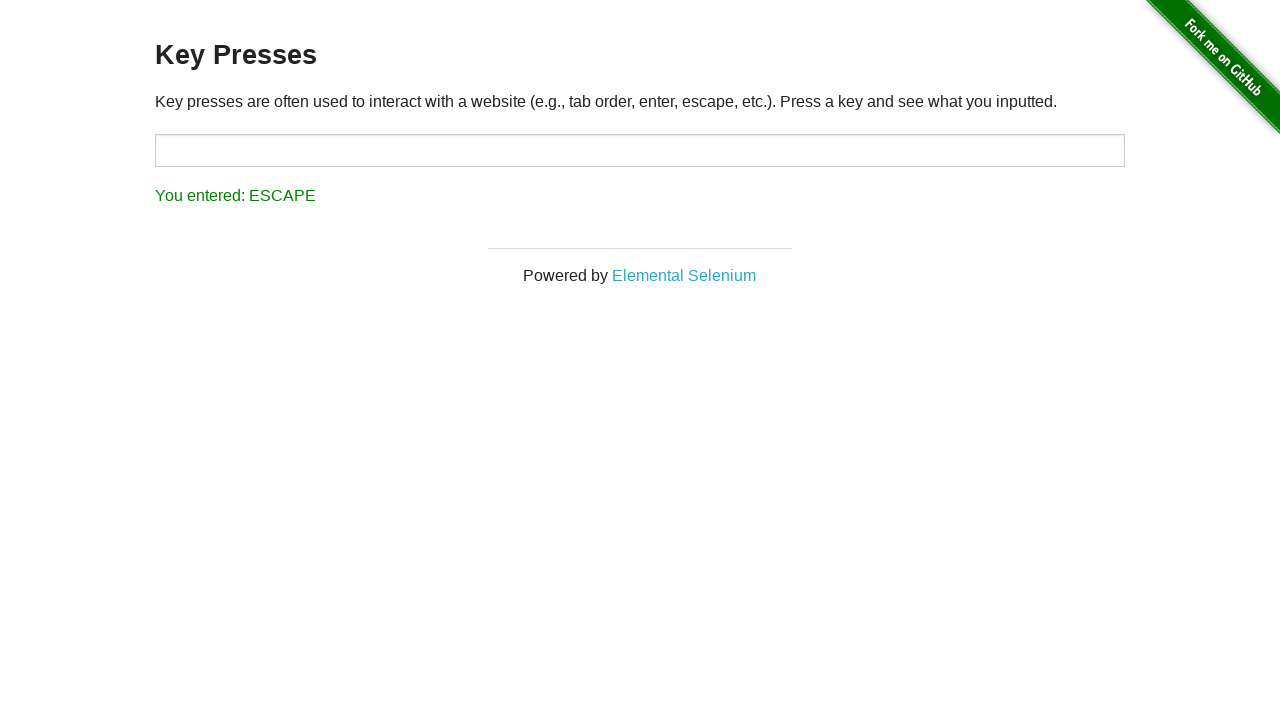

Navigated to key presses test page
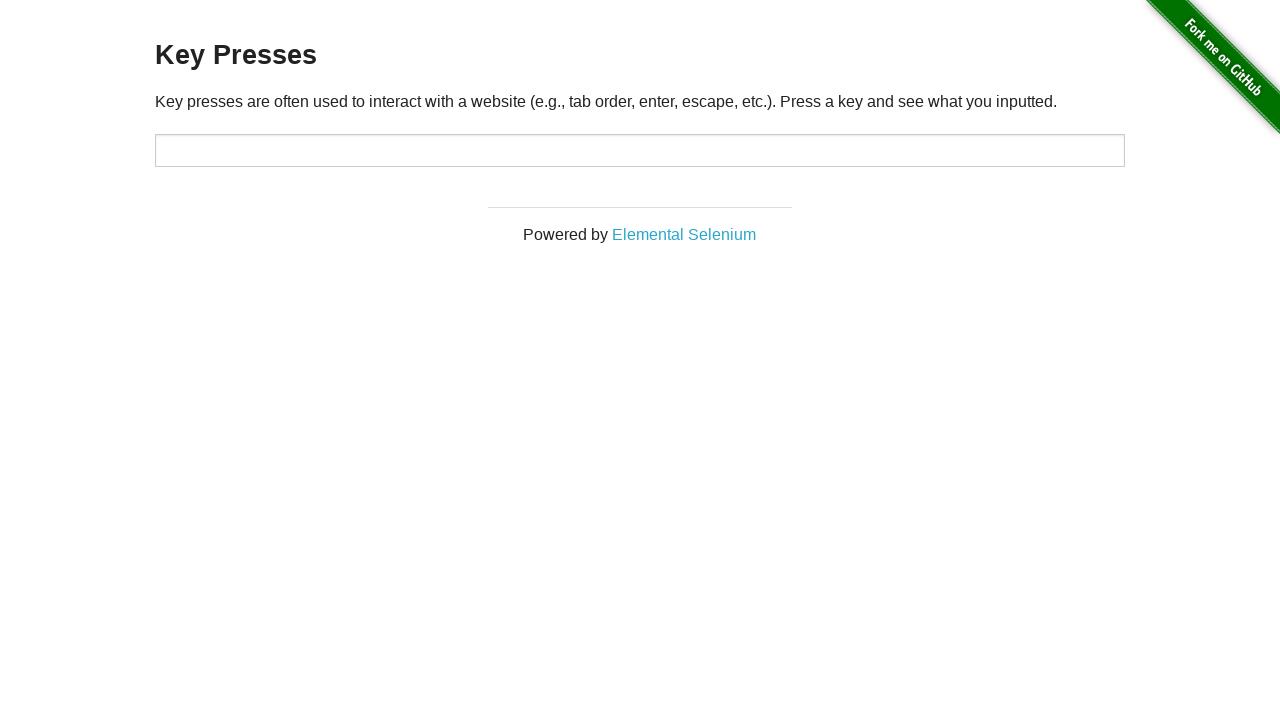

Clicked on the target input field at (640, 150) on #target
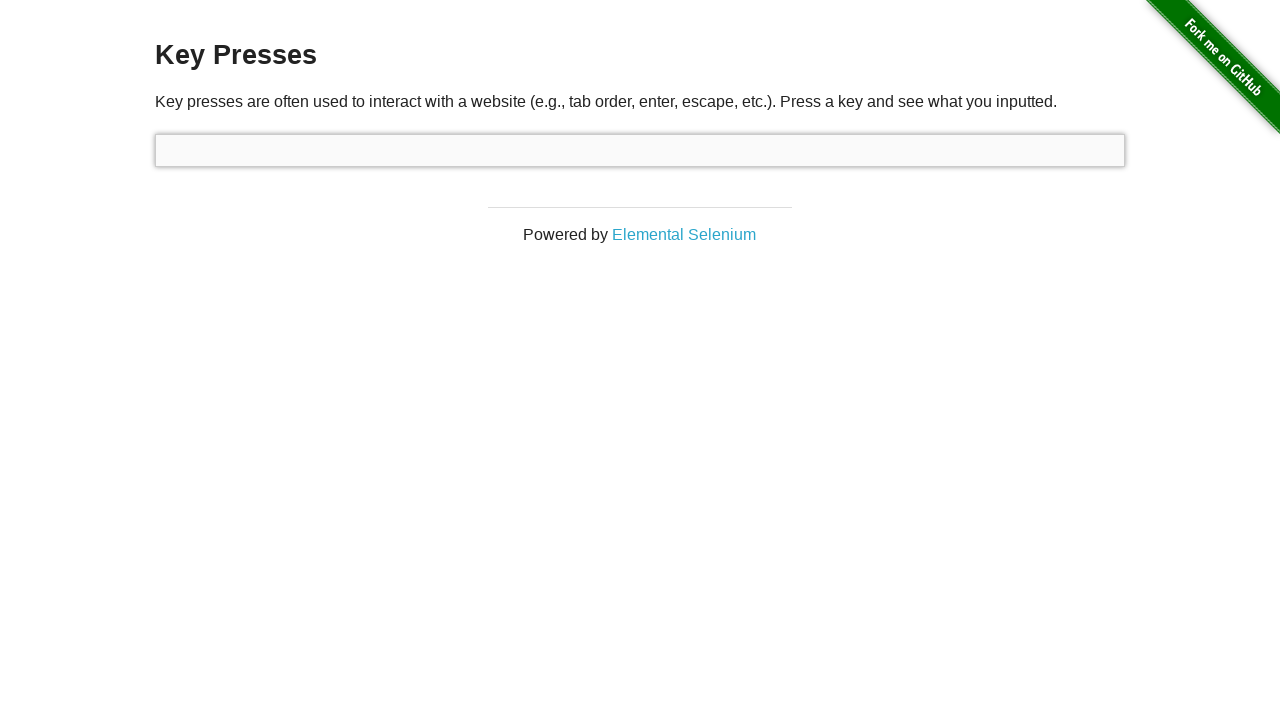

Pressed the Shift key
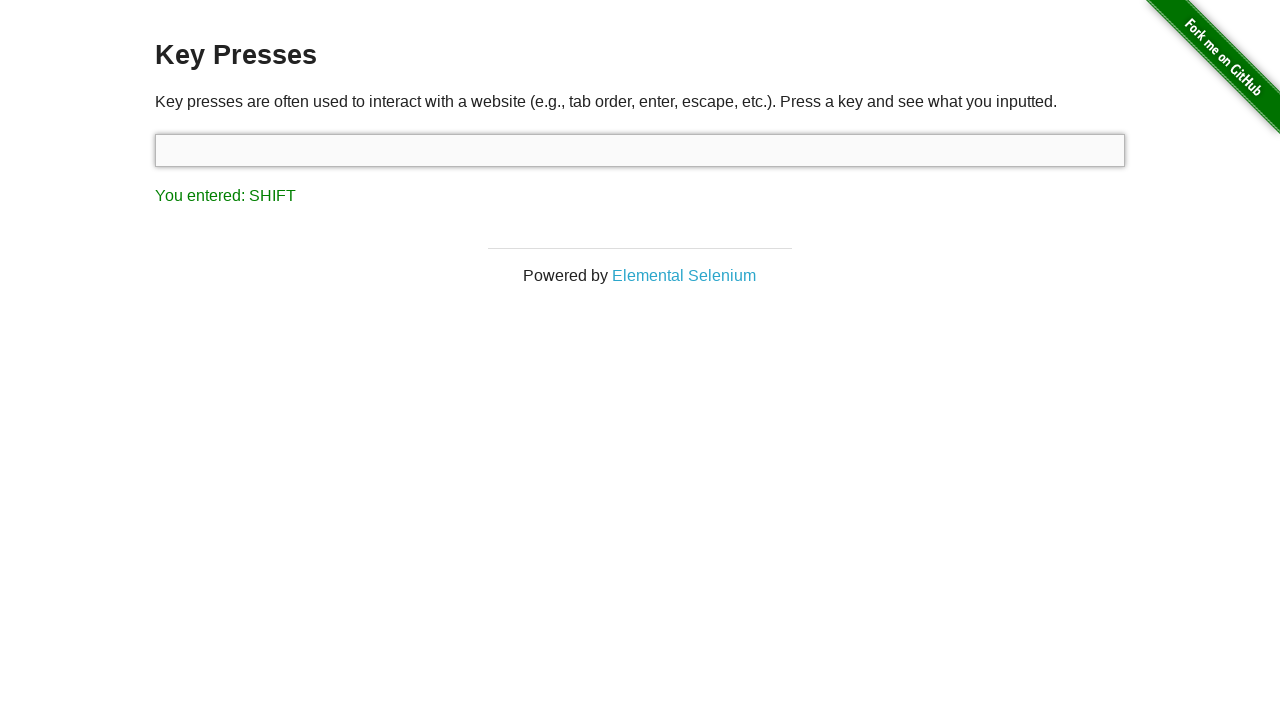

Result element appeared after Shift key press
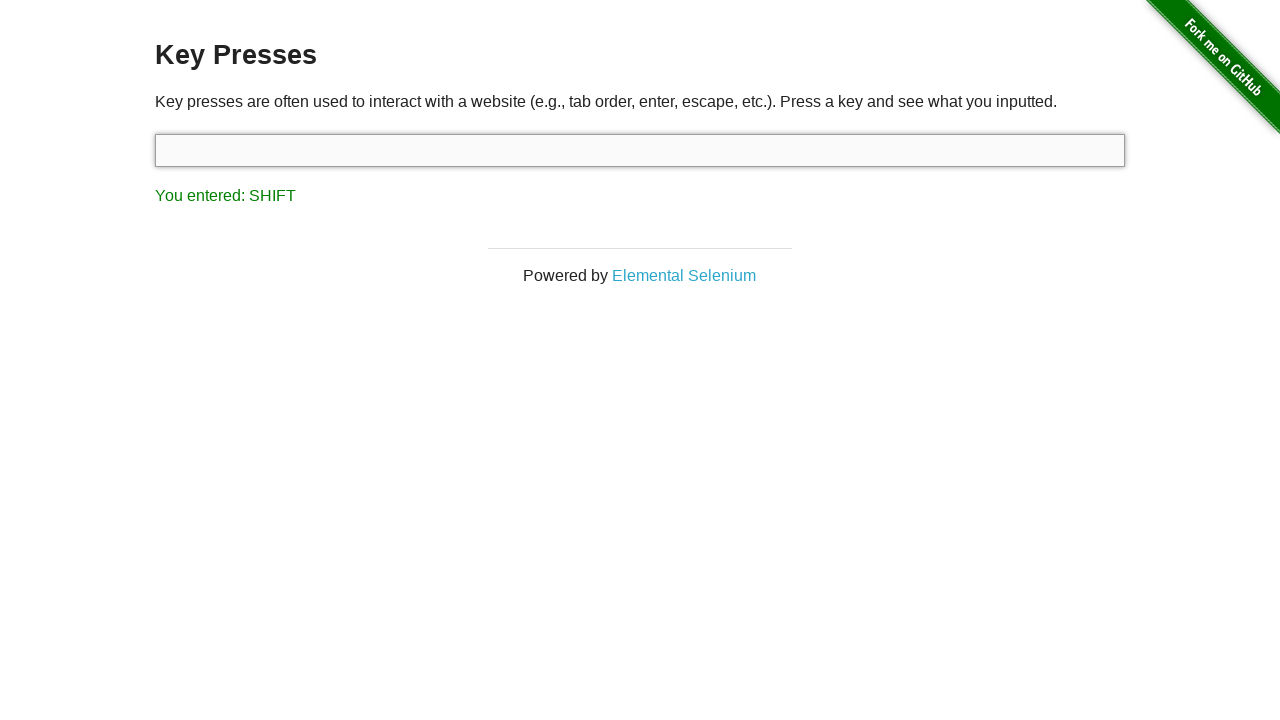

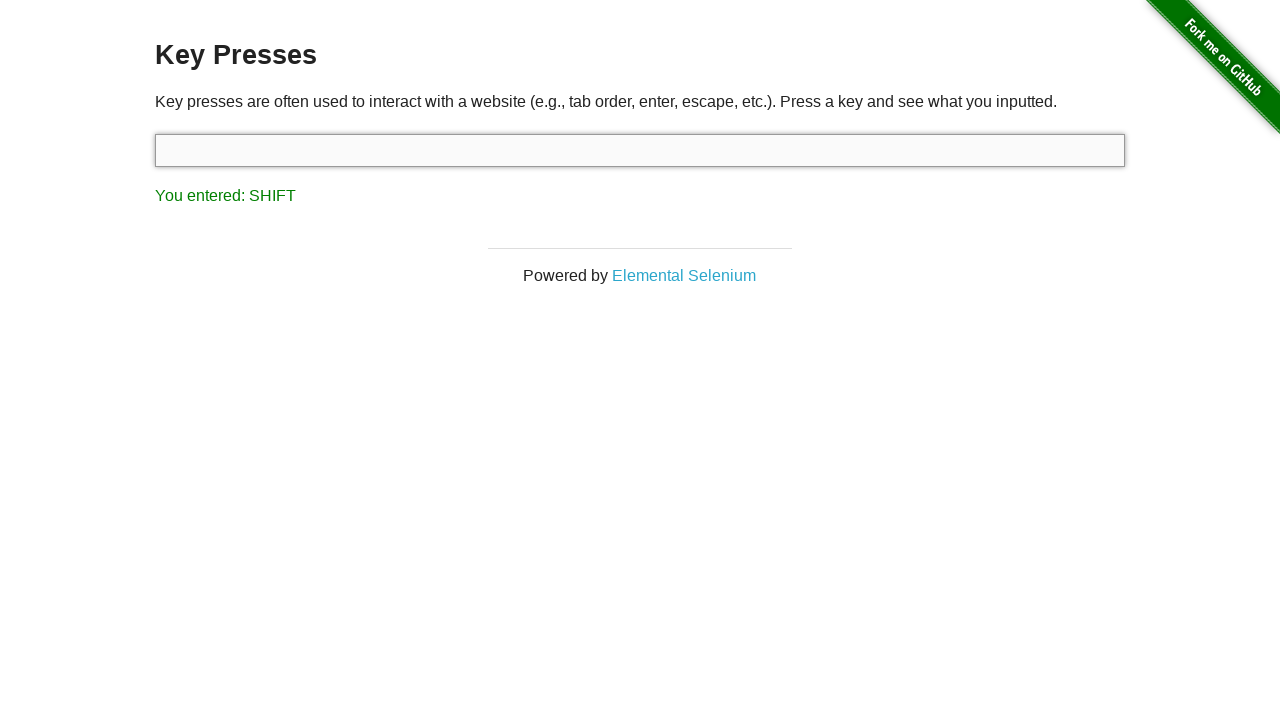